Verifies that the search input field has no maxlength attribute set

Starting URL: https://www.iffarroupilha.edu.br/

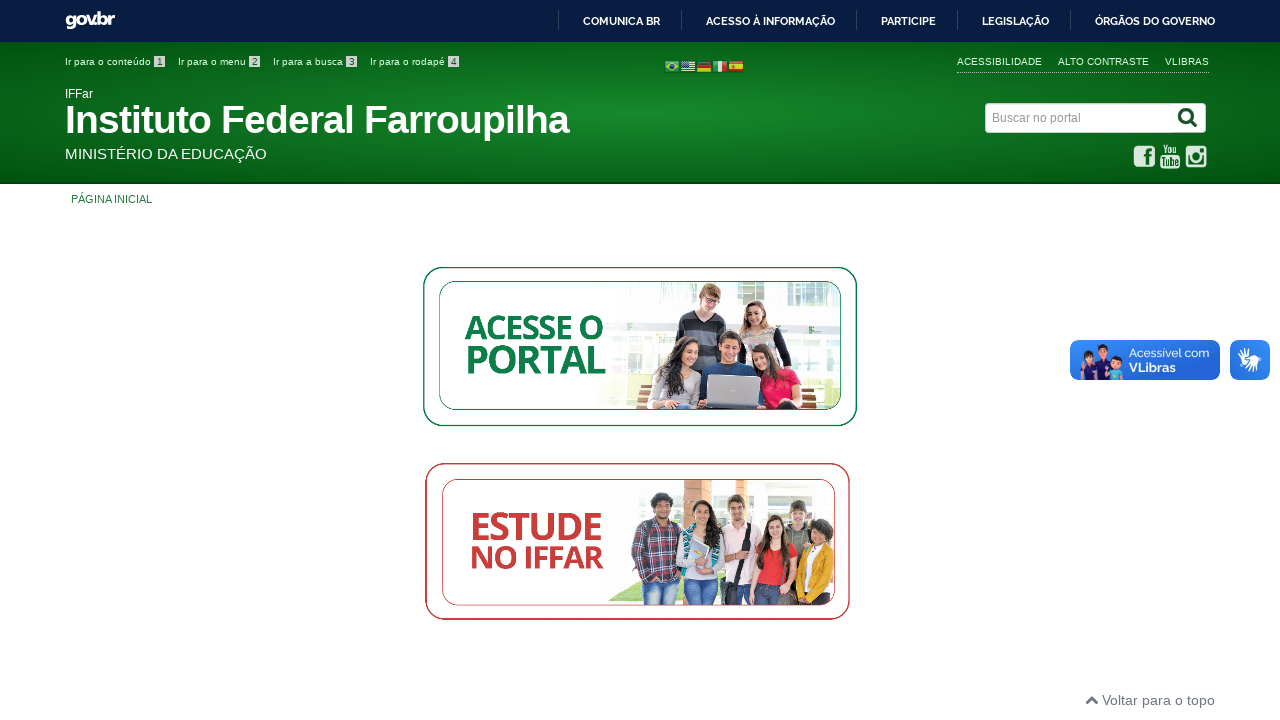

Navigated to https://www.iffarroupilha.edu.br/
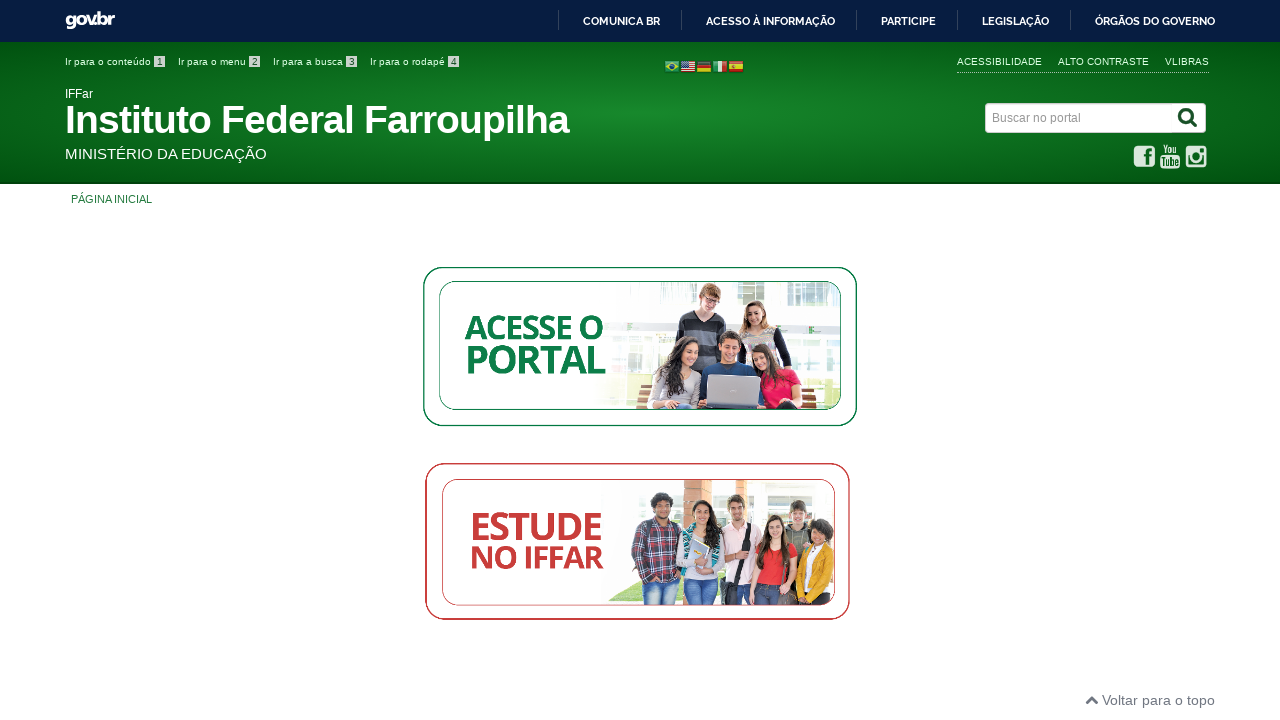

Located search input field
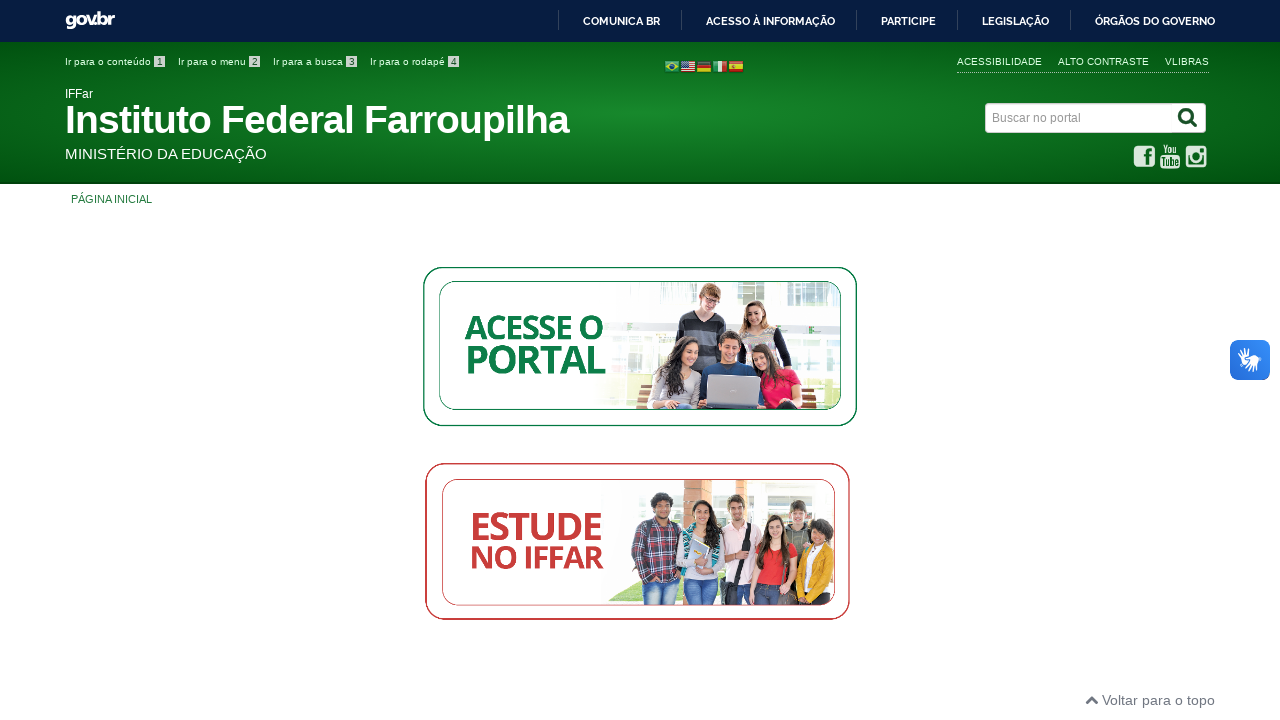

Verified that search input field has no maxlength attribute set
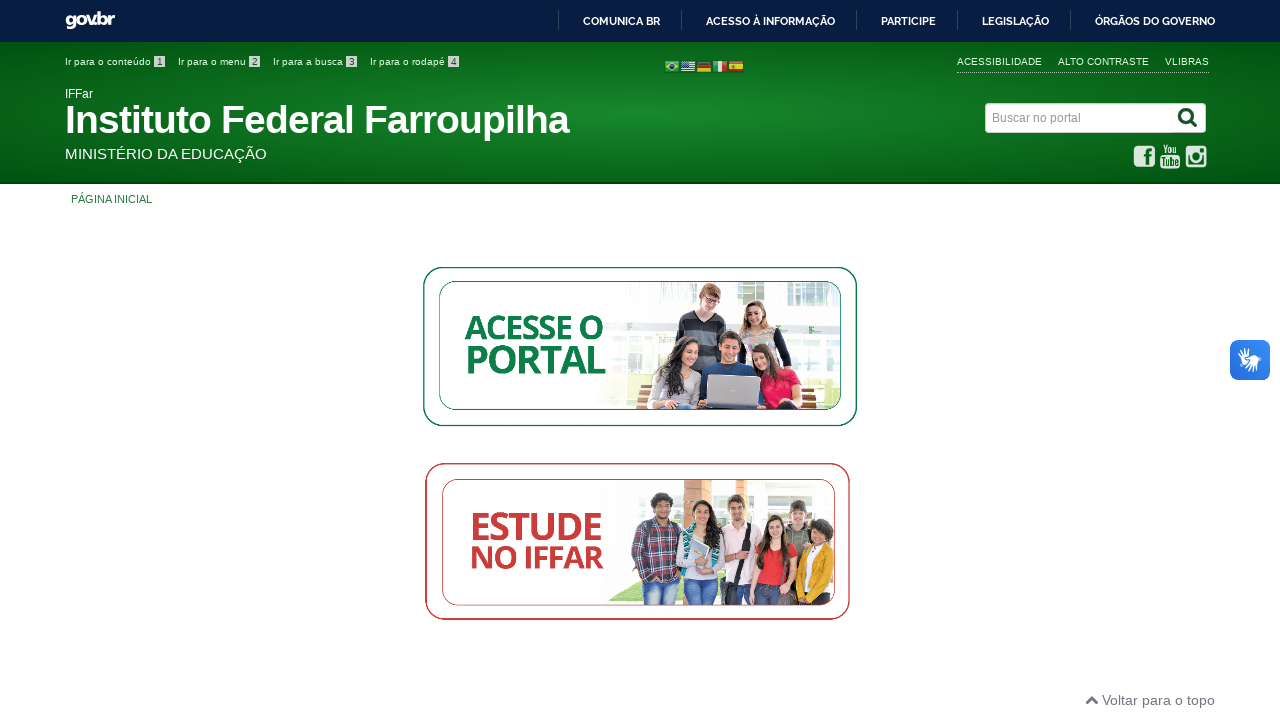

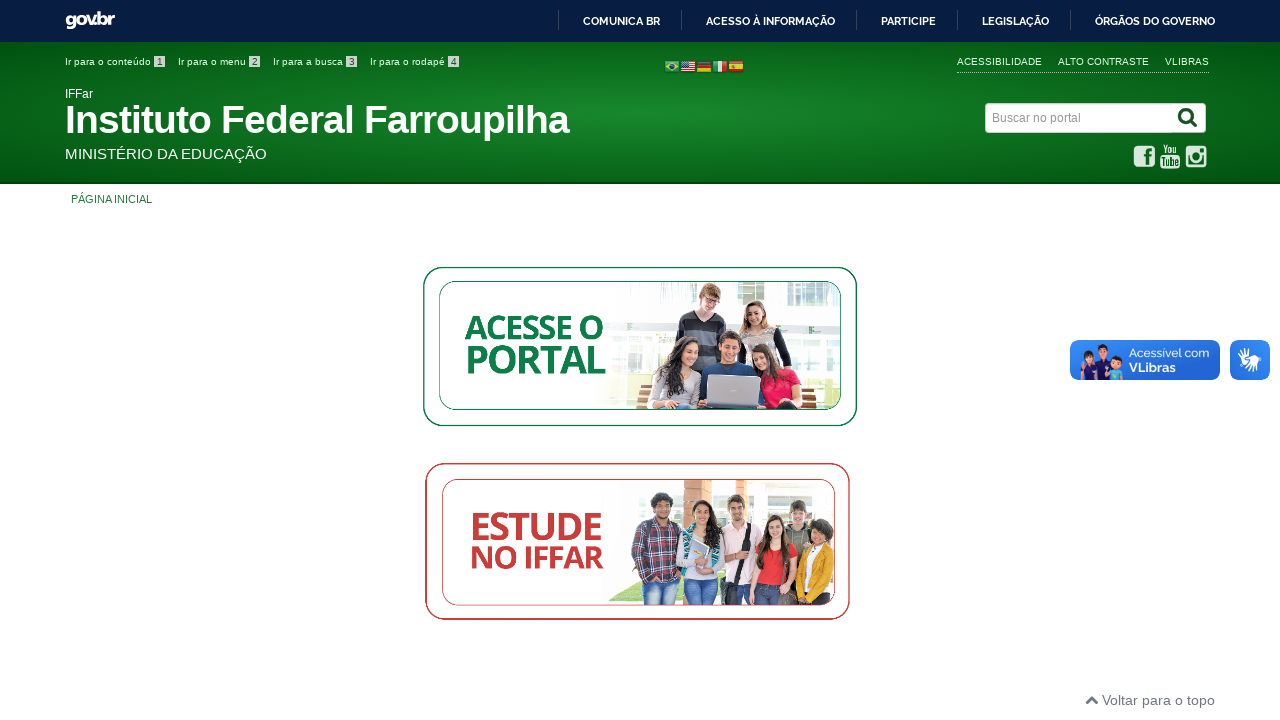